Navigates to the Tirumala temple website and maximizes the window

Starting URL: https://www.tirumala.org/

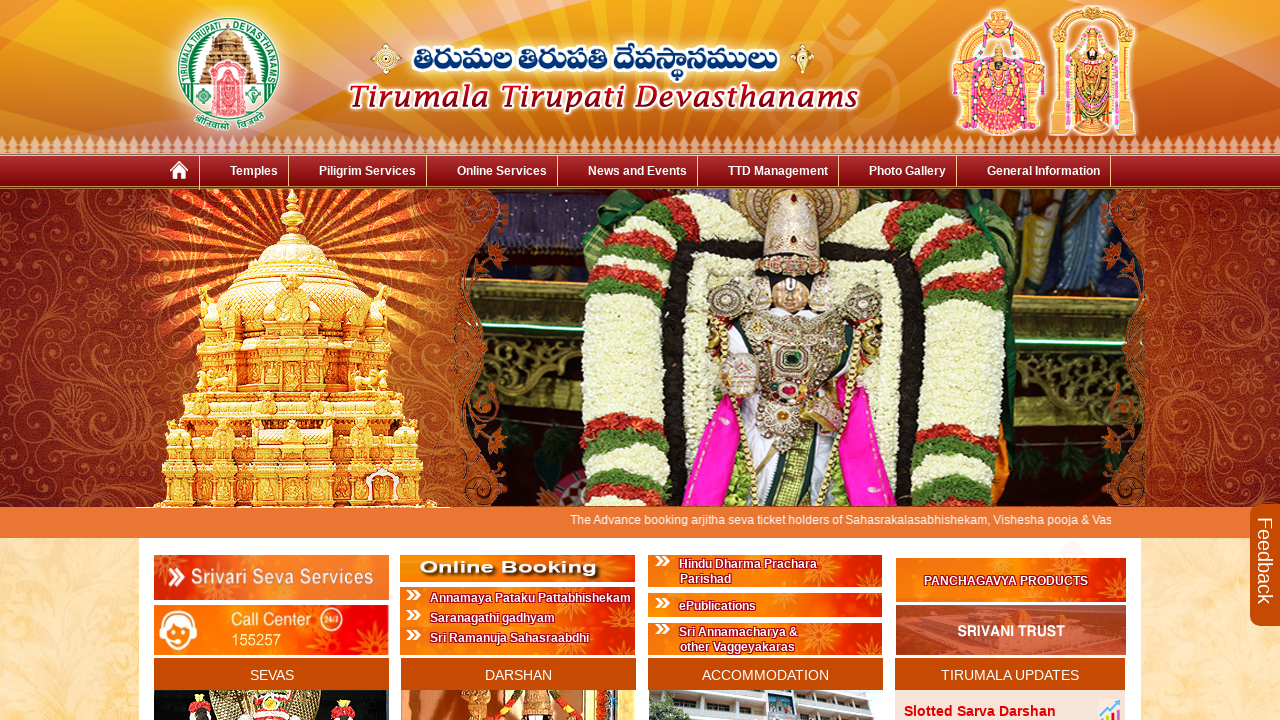

Navigated to Tirumala temple website (https://www.tirumala.org/)
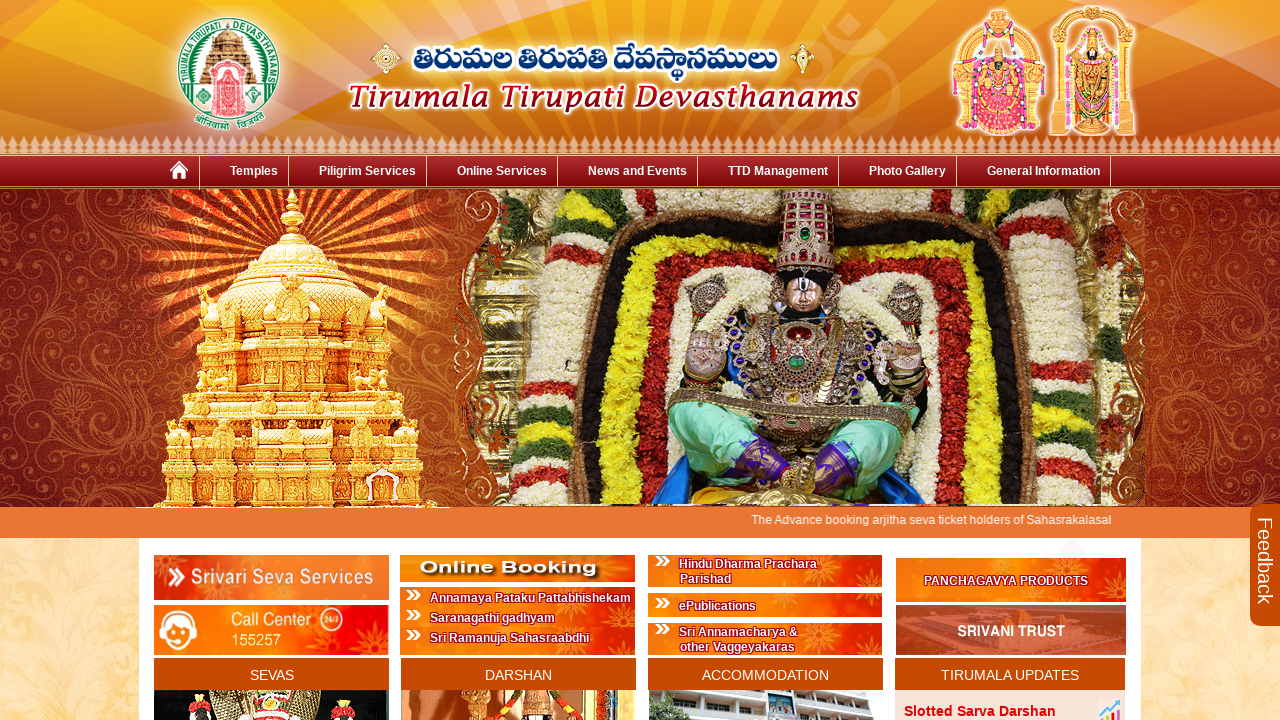

Maximized browser window to full screen
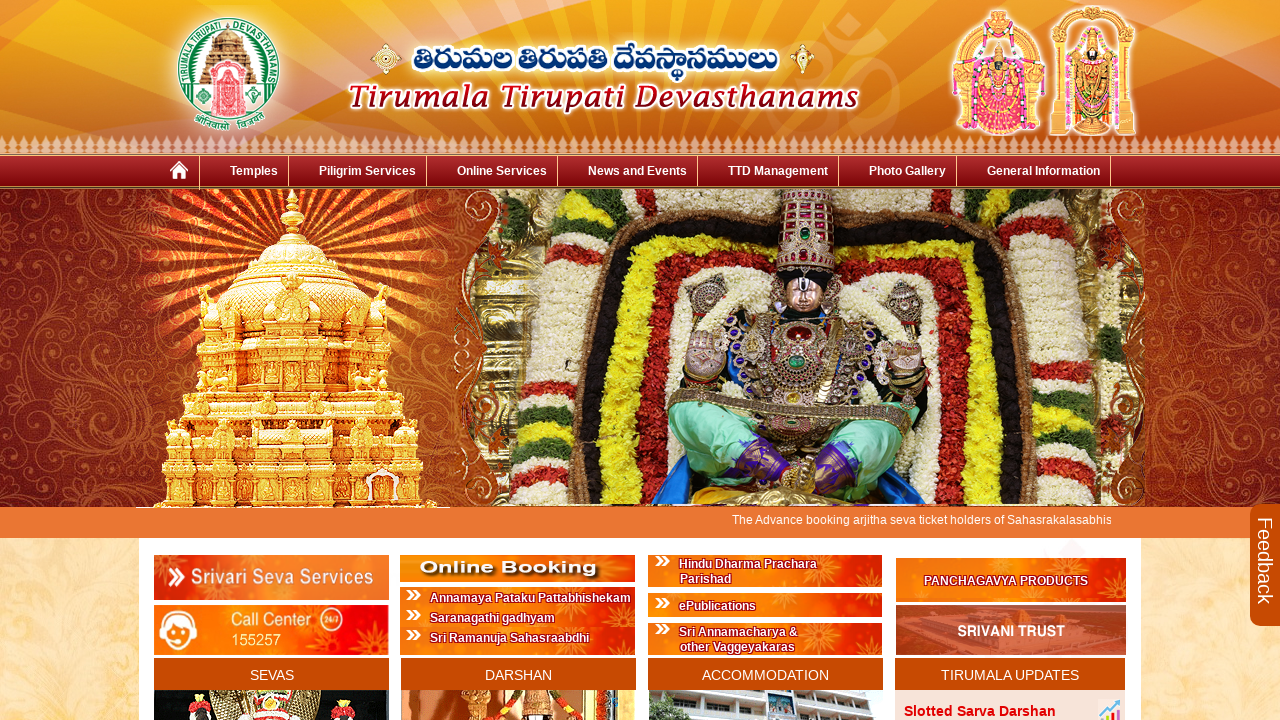

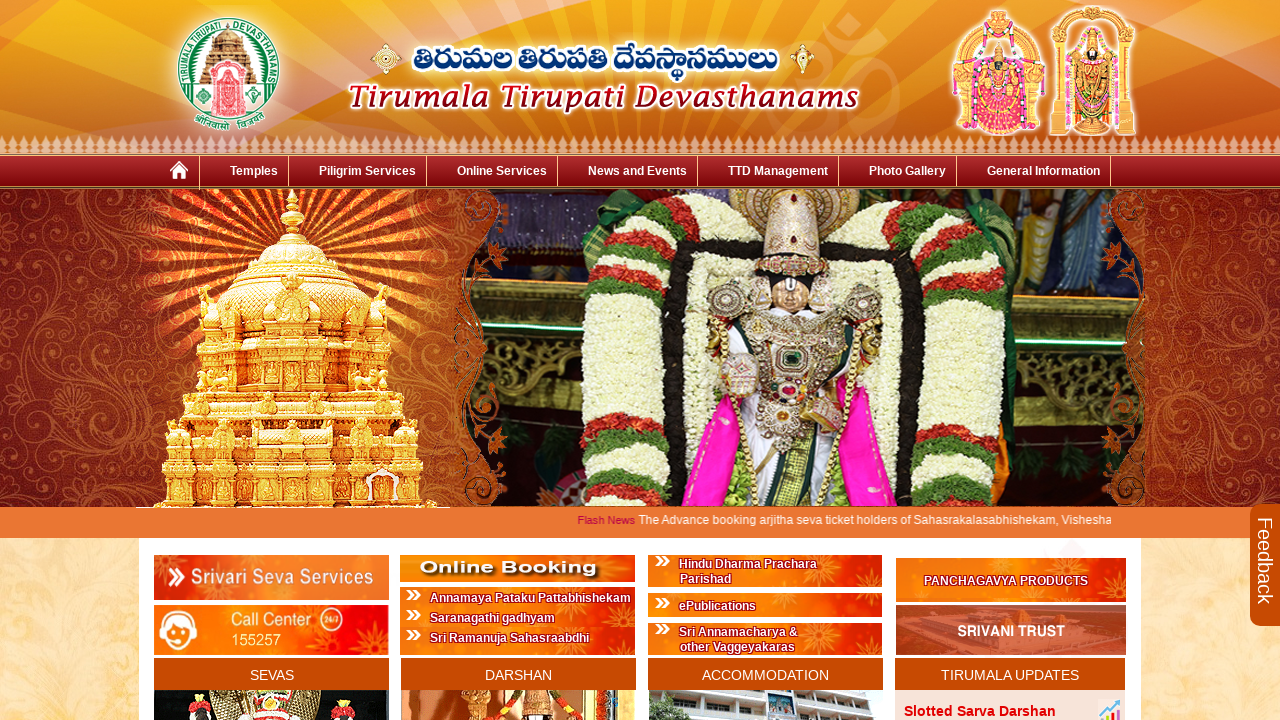